Navigates to Rahul Shetty Academy website and retrieves the page title

Starting URL: http://rahulshettyacademy.com

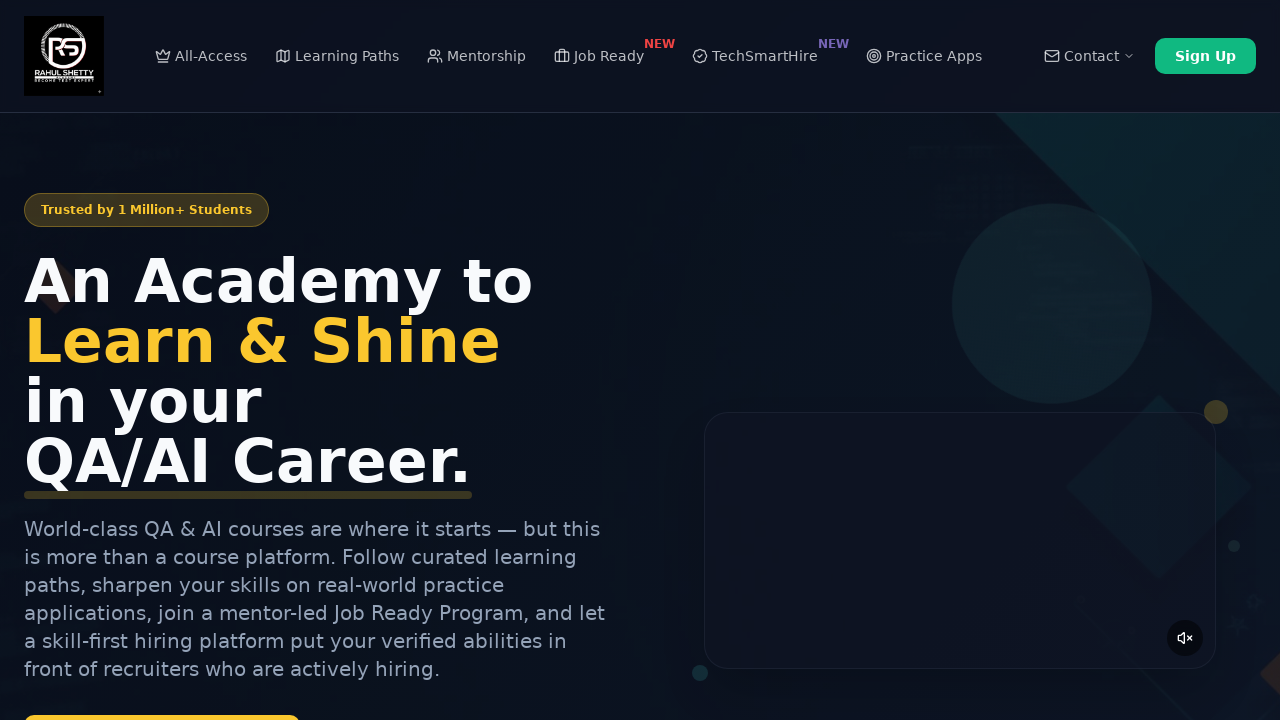

Waited for page DOM to load
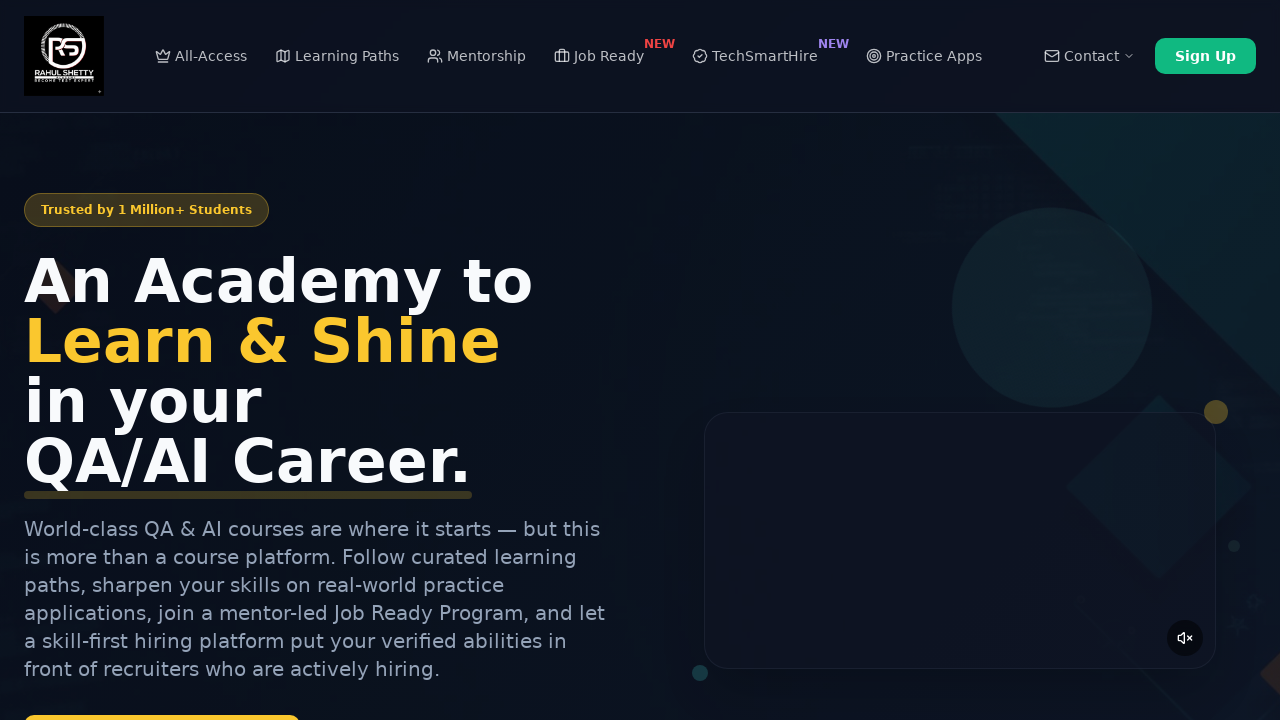

Retrieved page title: Rahul Shetty Academy | QA Automation, Playwright, AI Testing & Online Training
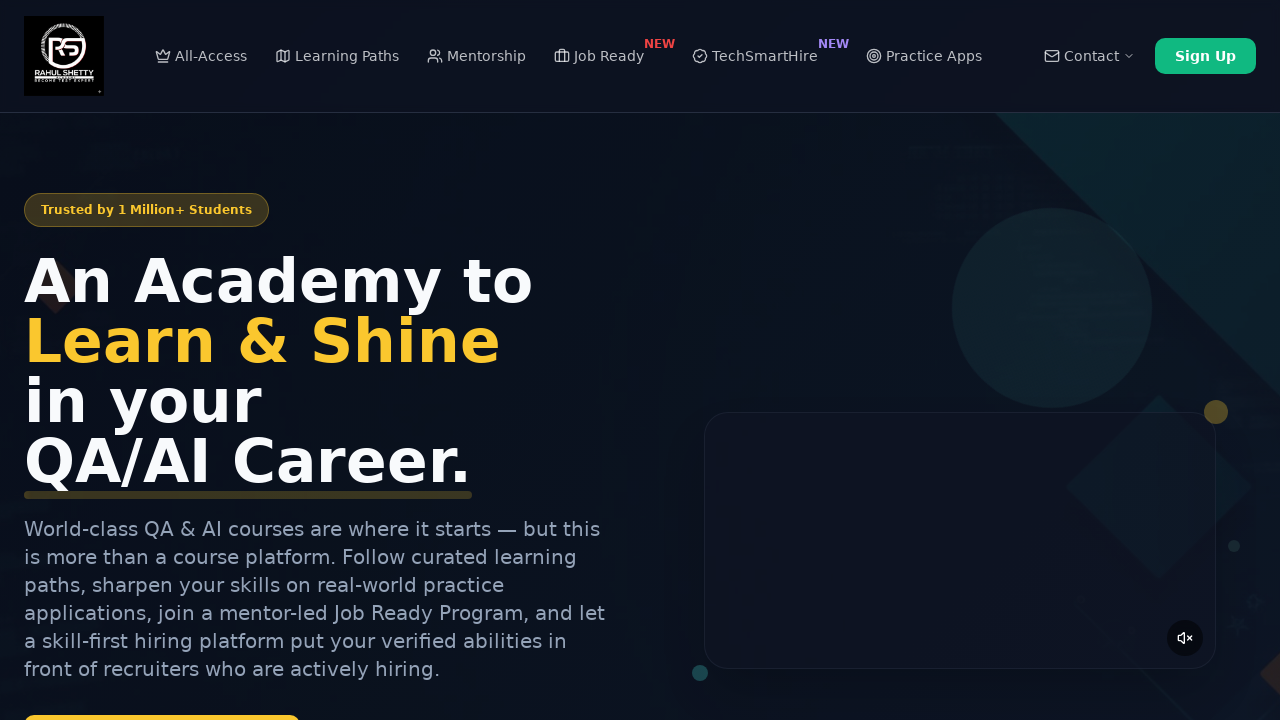

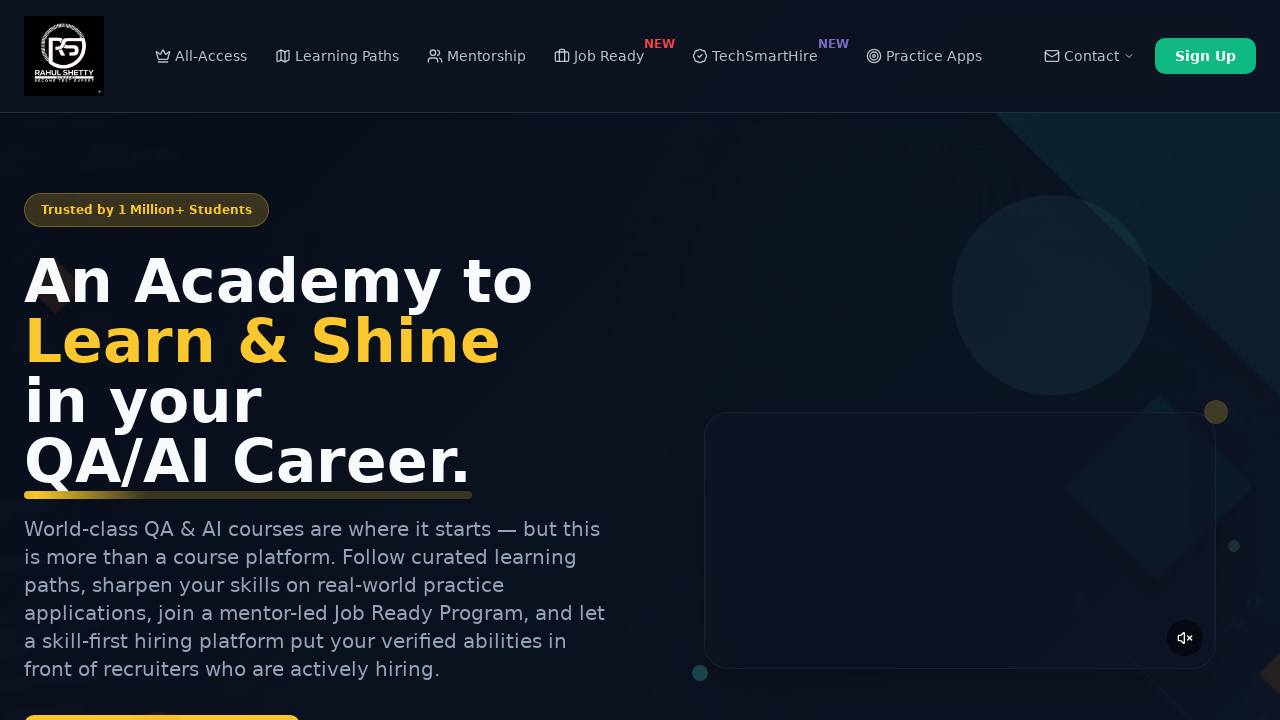